Tests a text box form by filling in full name, email, current address, and permanent address fields, then submitting the form

Starting URL: https://demoqa.com/text-box

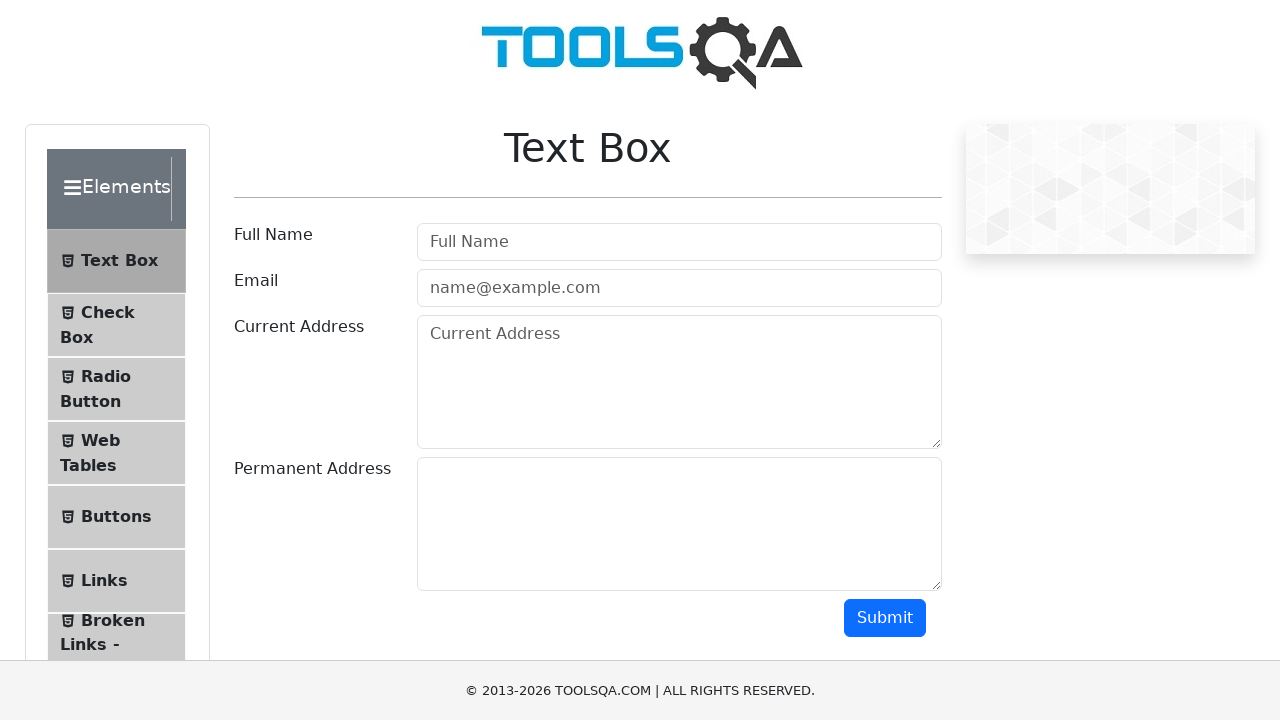

Filled full name field with 'Marina Johnson' on #userName
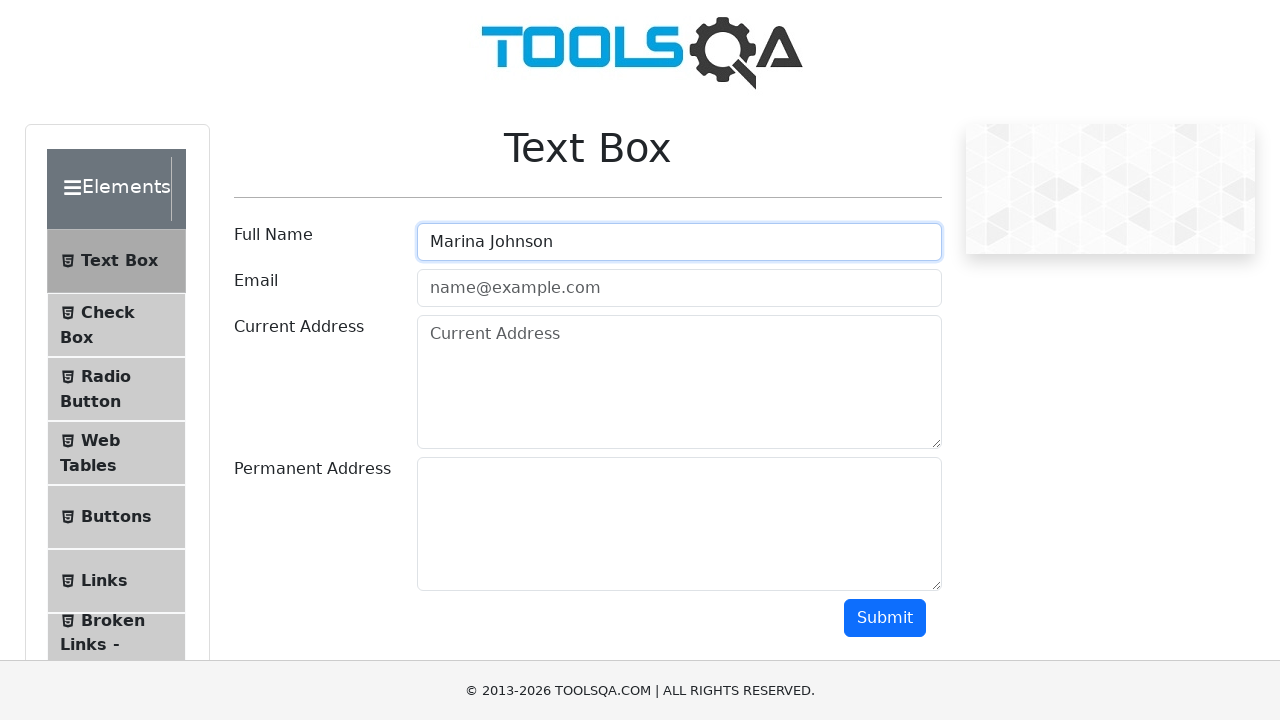

Filled email field with 'marina.johnson@testmail.com' on #userEmail
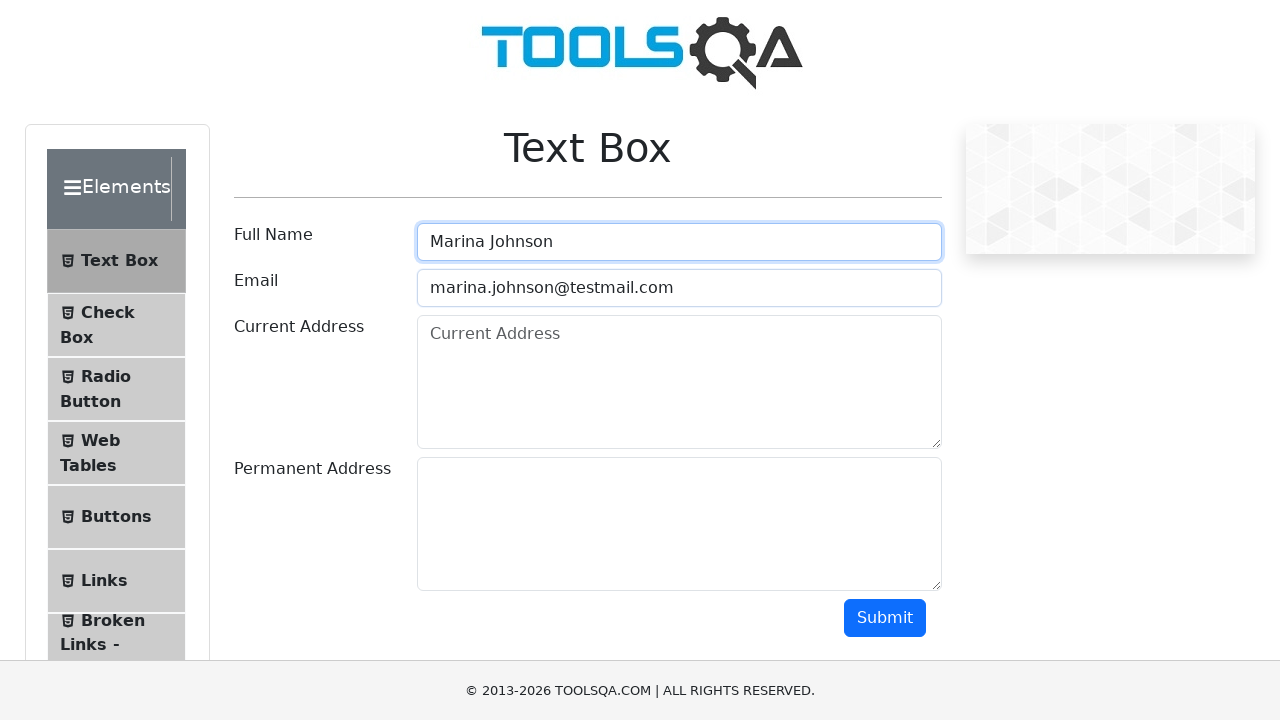

Filled current address field with '123 Current Street, Apt 4B' on #currentAddress
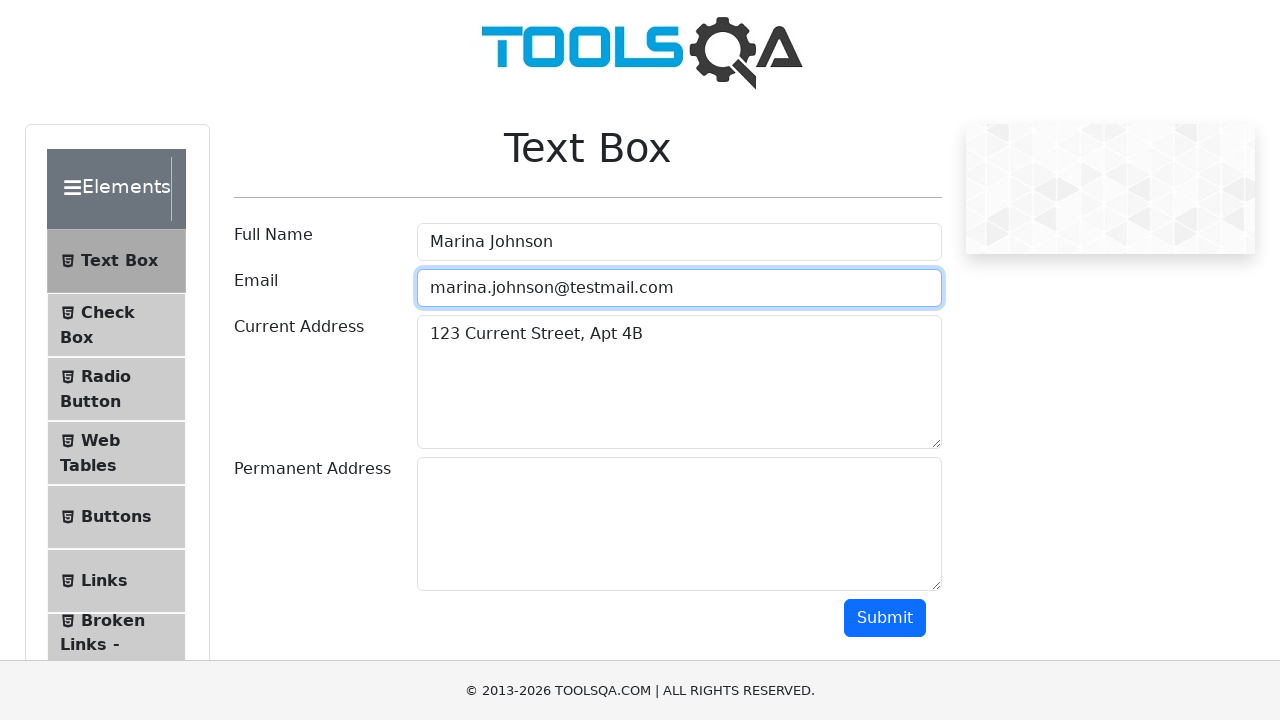

Filled permanent address field with '456 Permanent Avenue, Suite 10' on #permanentAddress
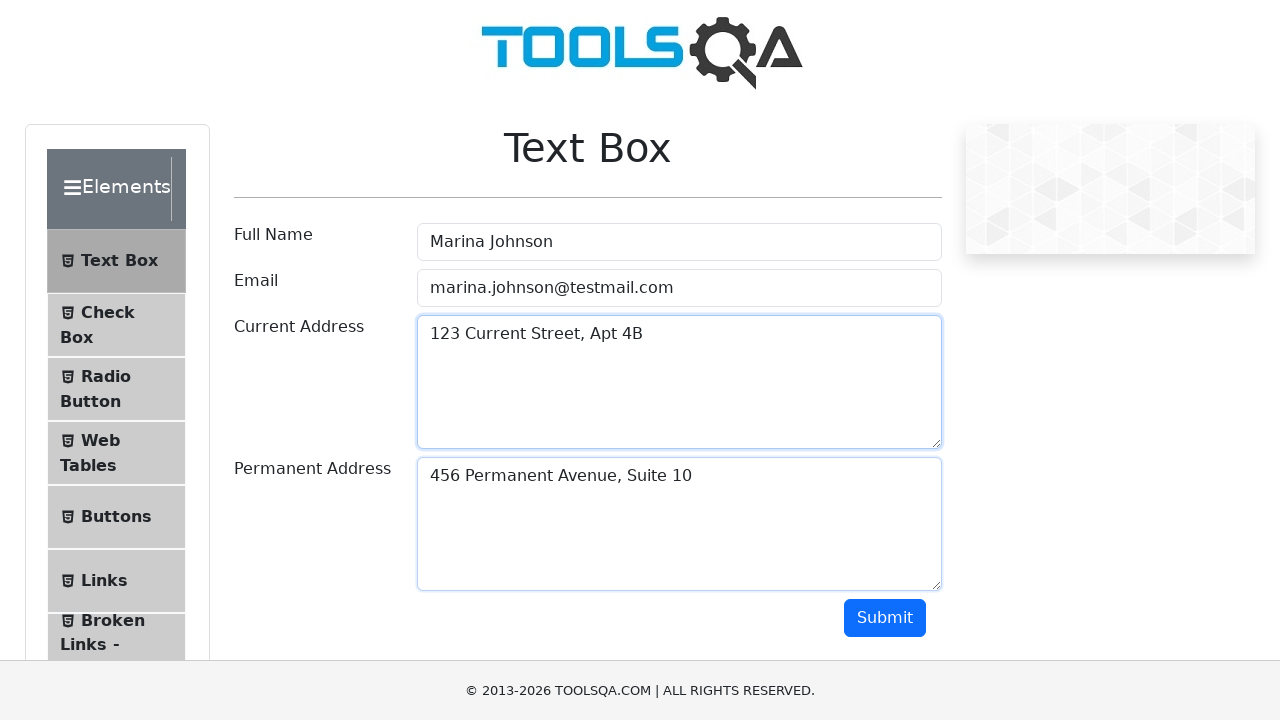

Clicked submit button to submit the form at (885, 618) on #submit
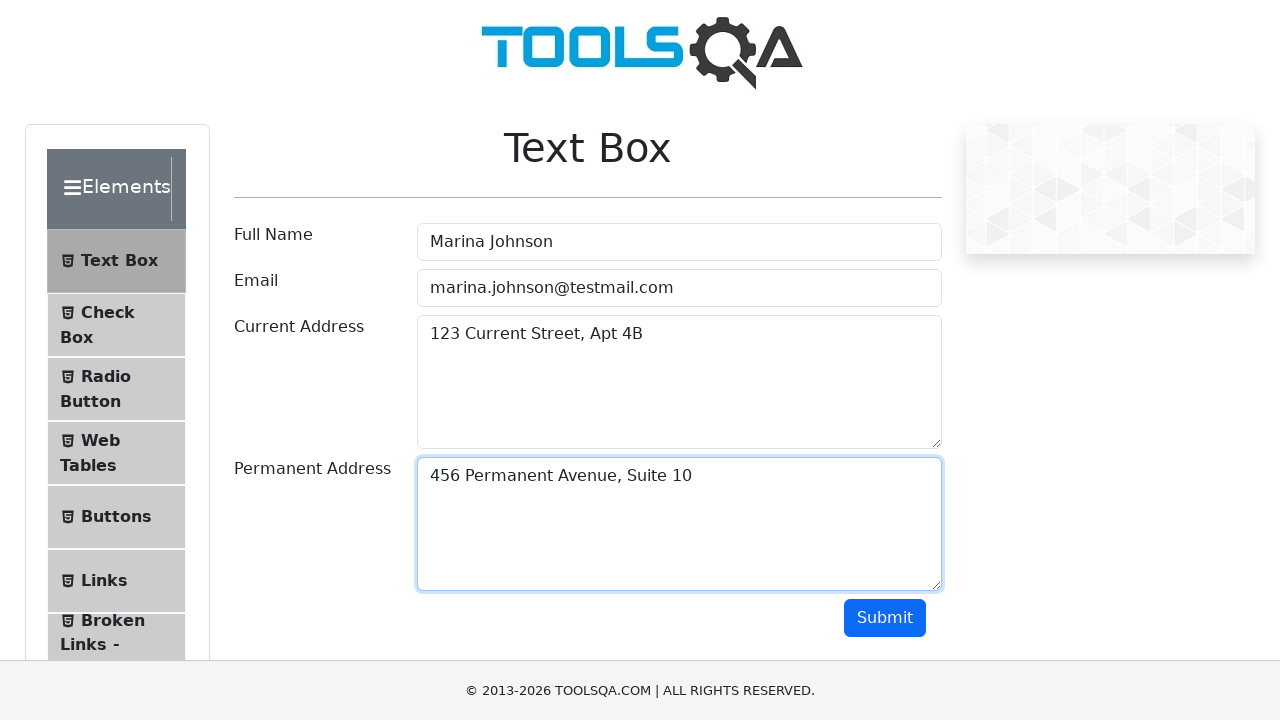

Form output appeared after submission
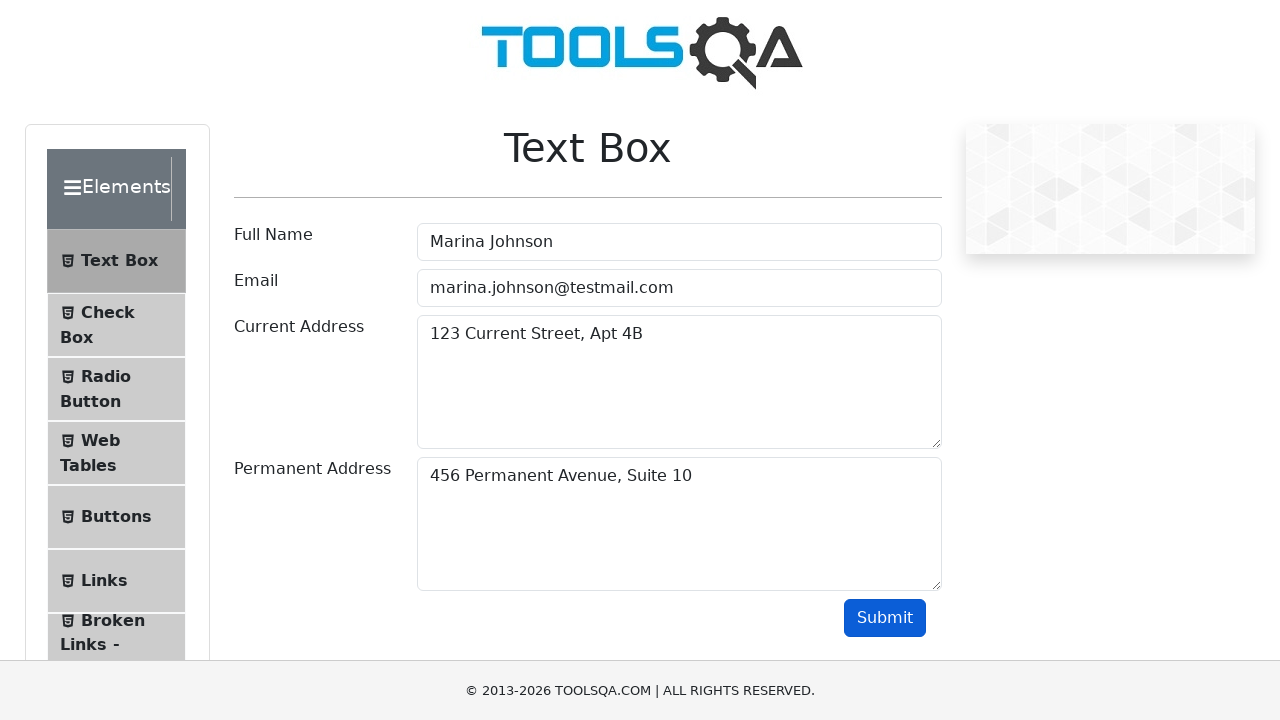

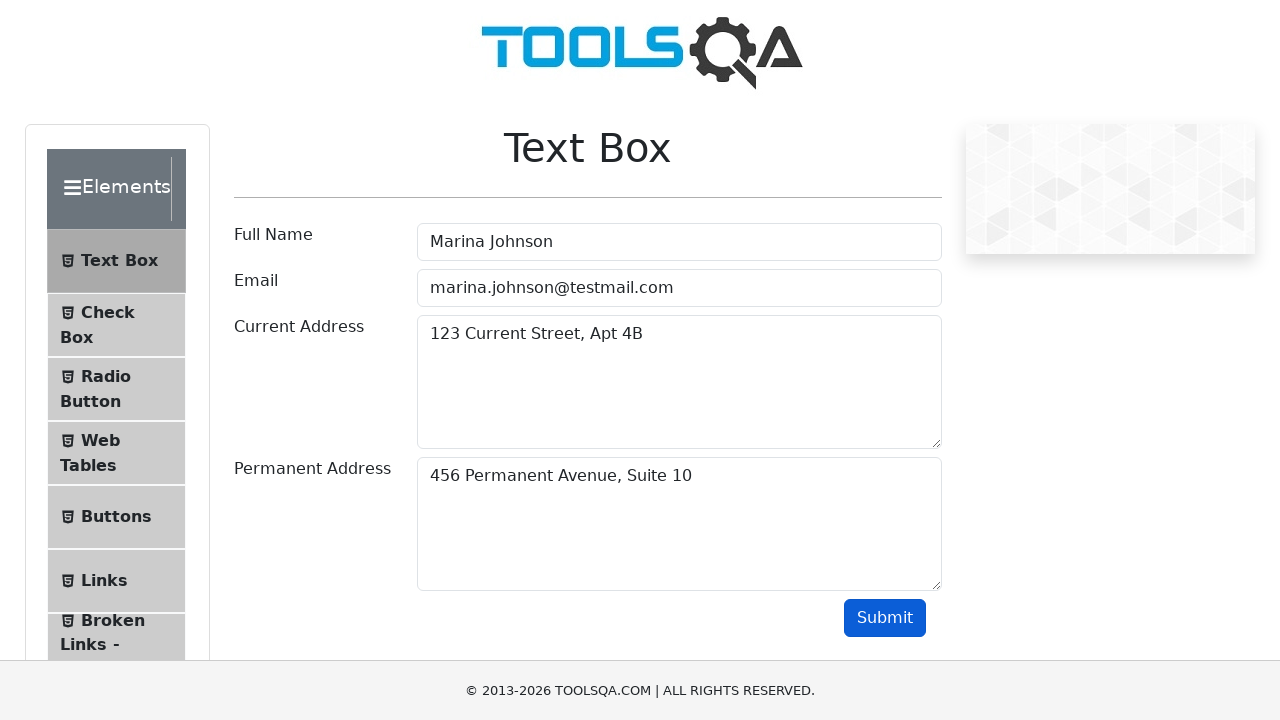